Tests JavaScript prompt alert functionality by clicking a button to trigger a prompt, entering text "Hello", accepting the alert, and verifying the result message displays correctly.

Starting URL: https://practice.cydeo.com/javascript_alerts

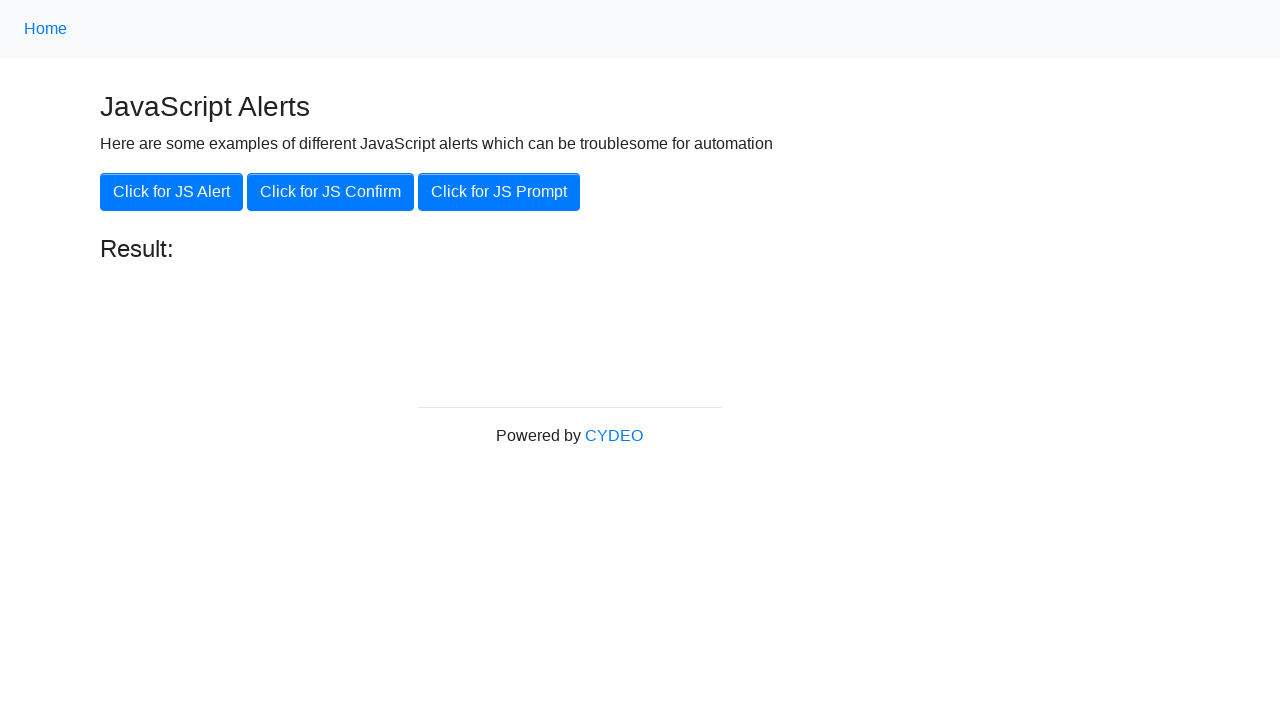

Clicked 'Click for JS Prompt' button to trigger alert at (499, 192) on button:has-text('Click for JS Prompt')
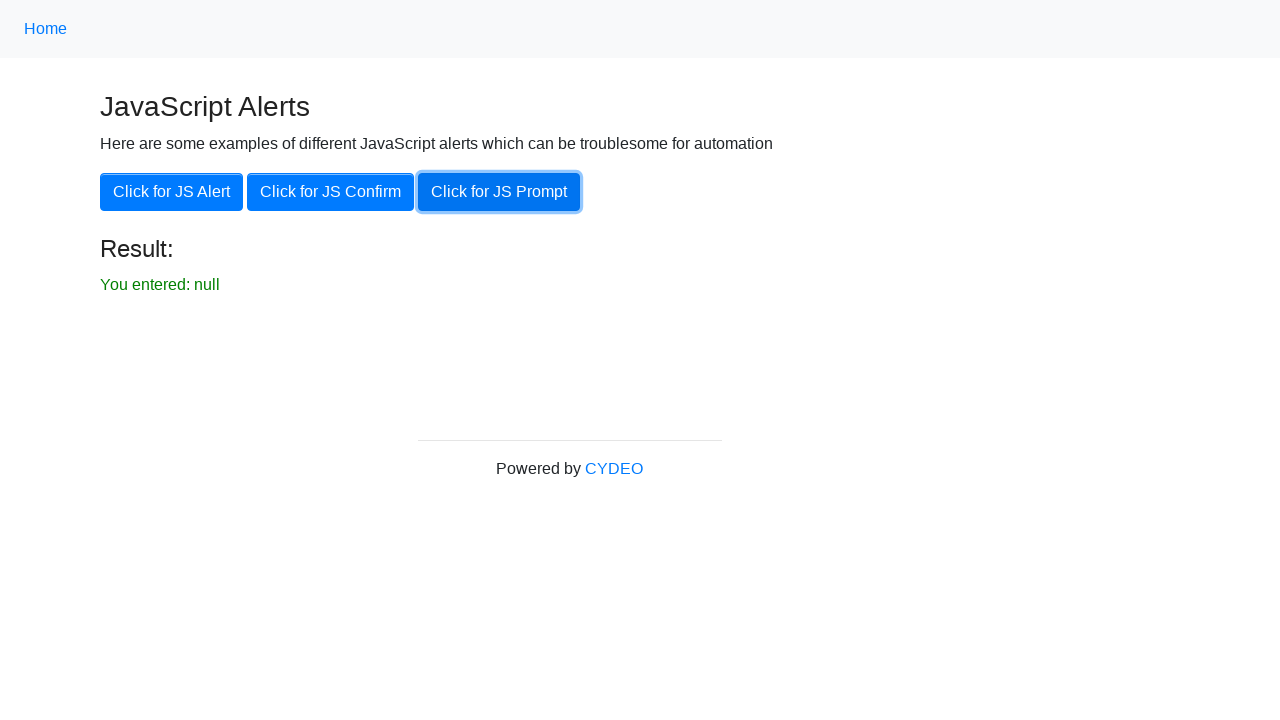

Set up dialog handler to accept prompt with 'Hello'
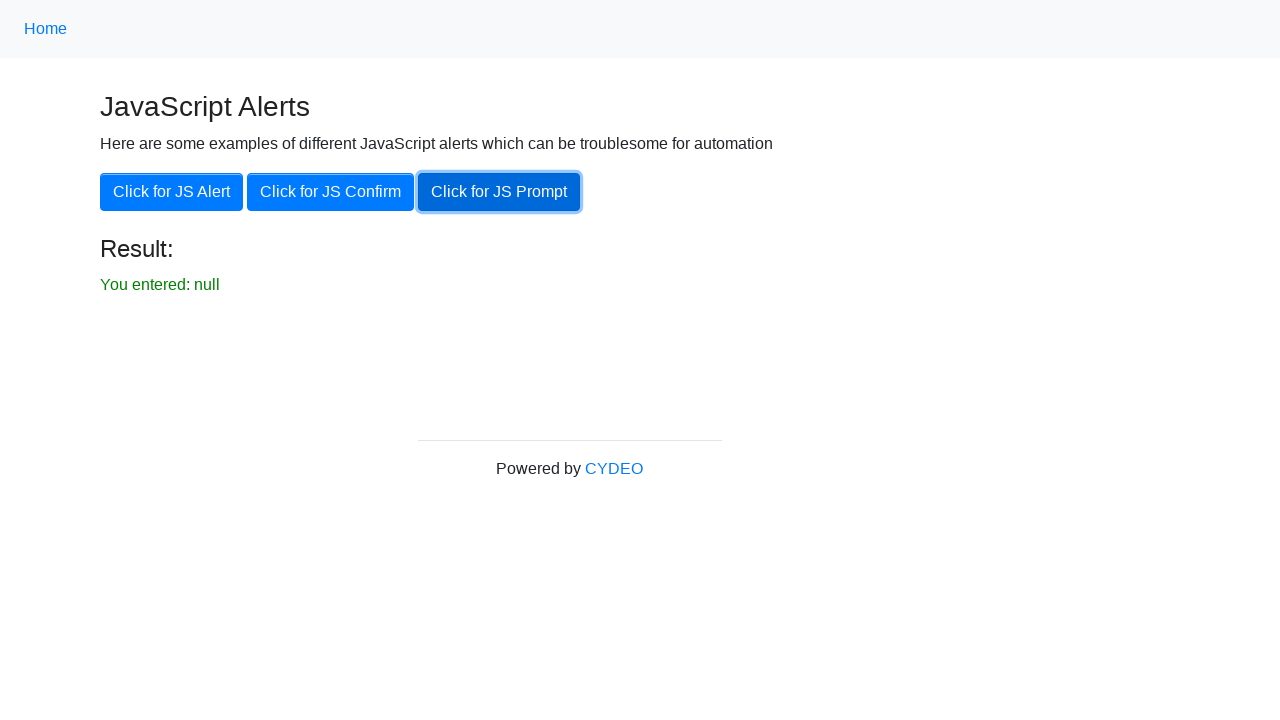

Clicked 'Click for JS Prompt' button again to trigger alert with handler ready at (499, 192) on button:has-text('Click for JS Prompt')
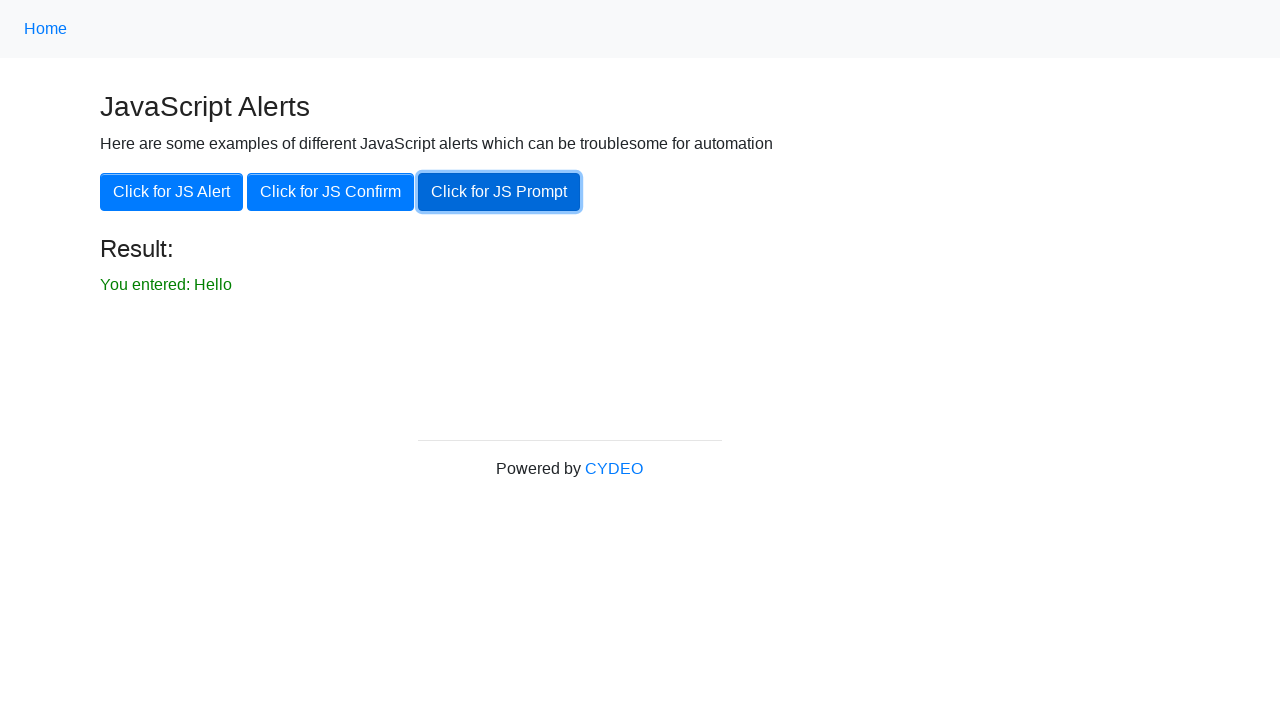

Result element loaded after prompt was accepted
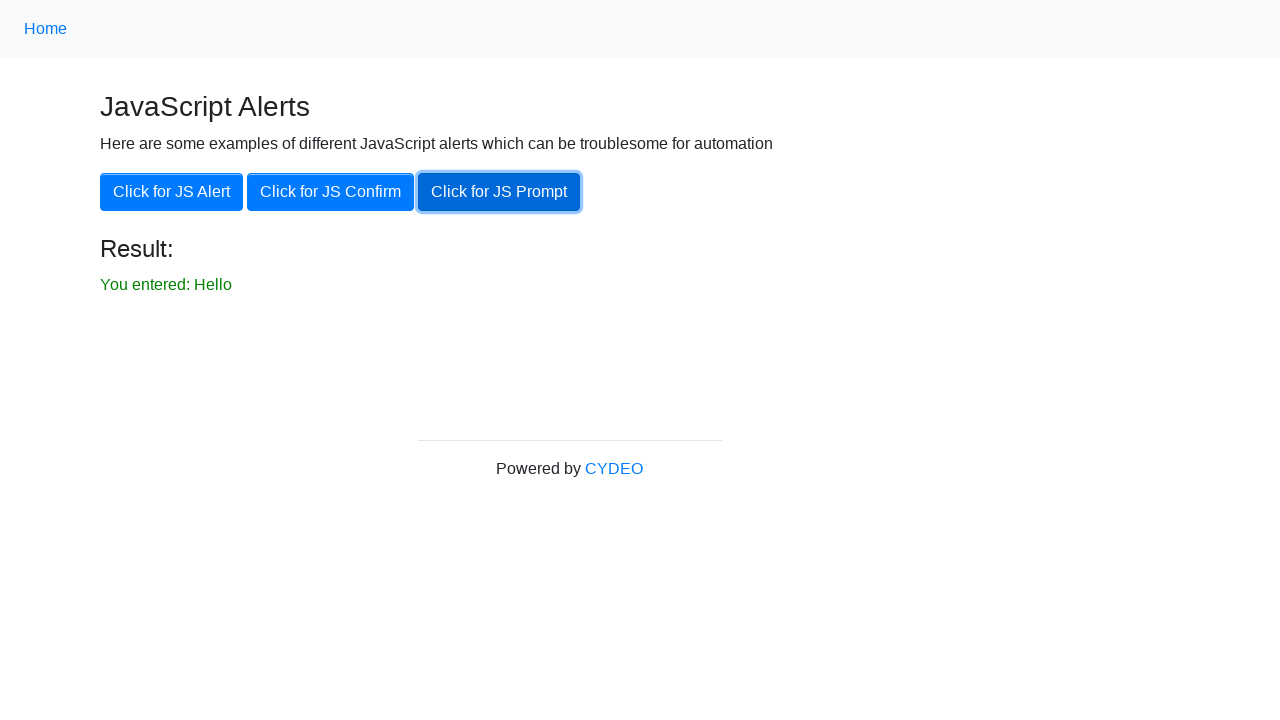

Retrieved result text: 'You entered: Hello'
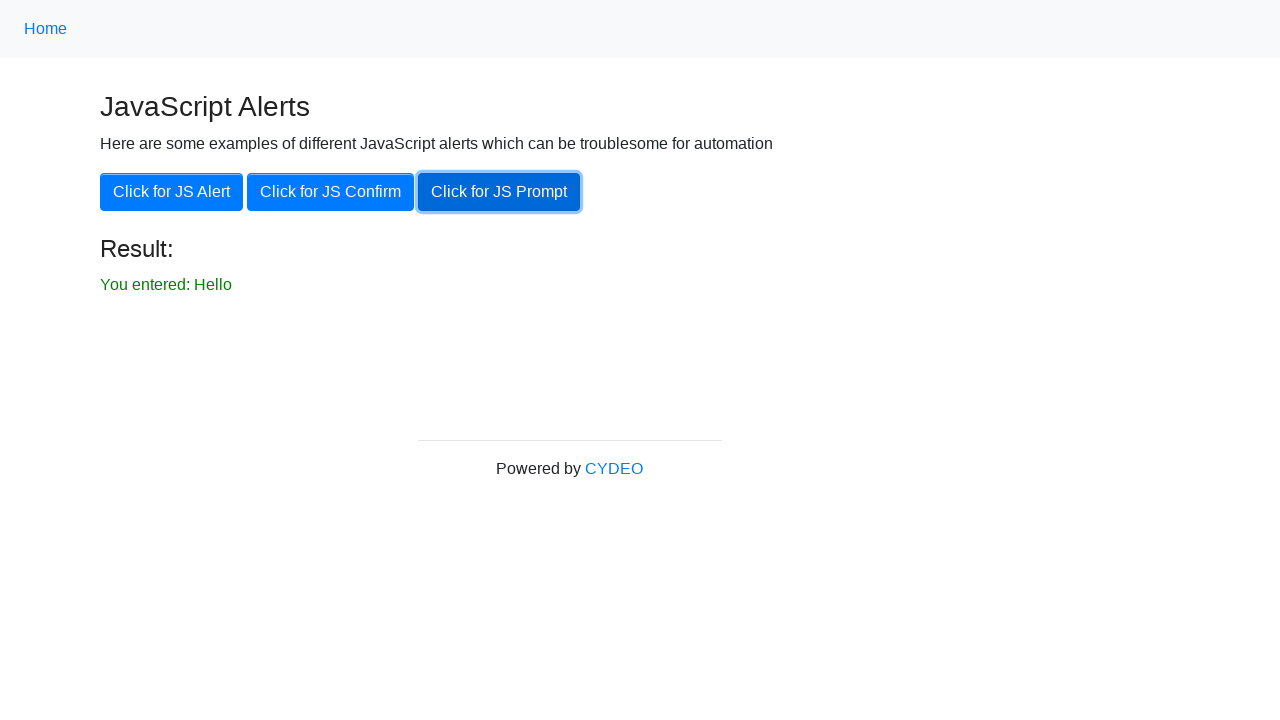

Verified result text matches expected value 'You entered: Hello'
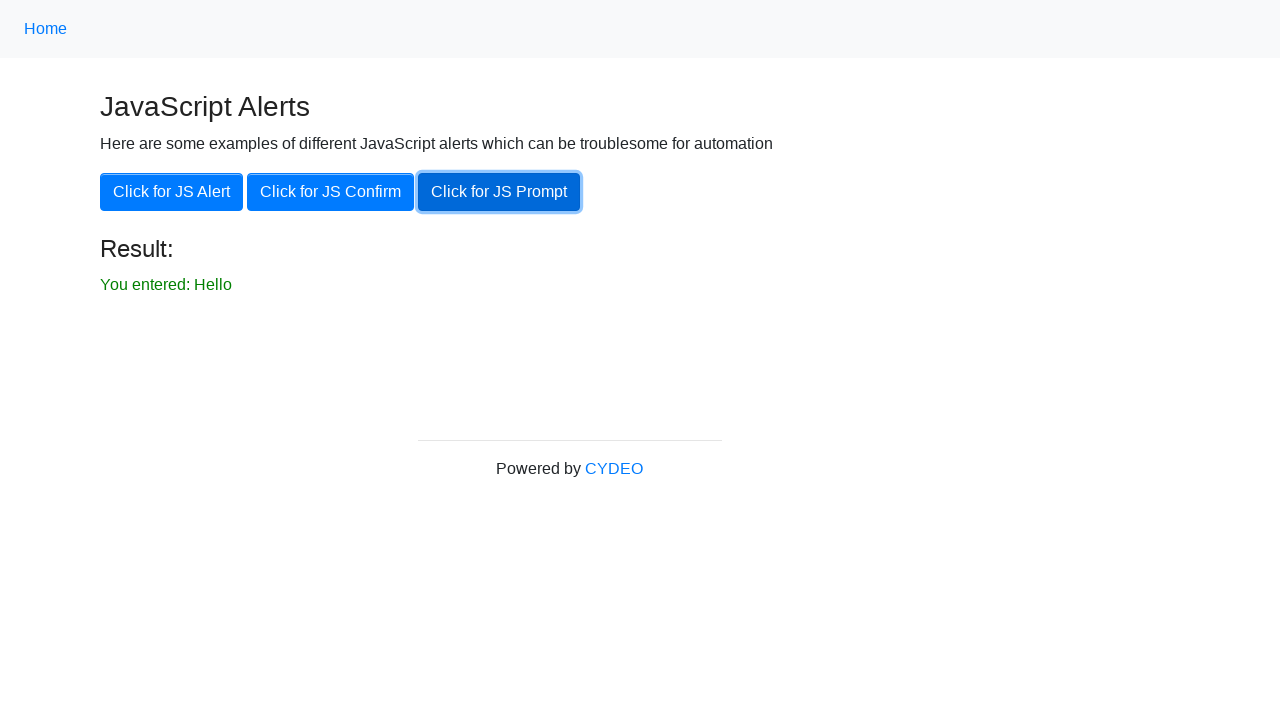

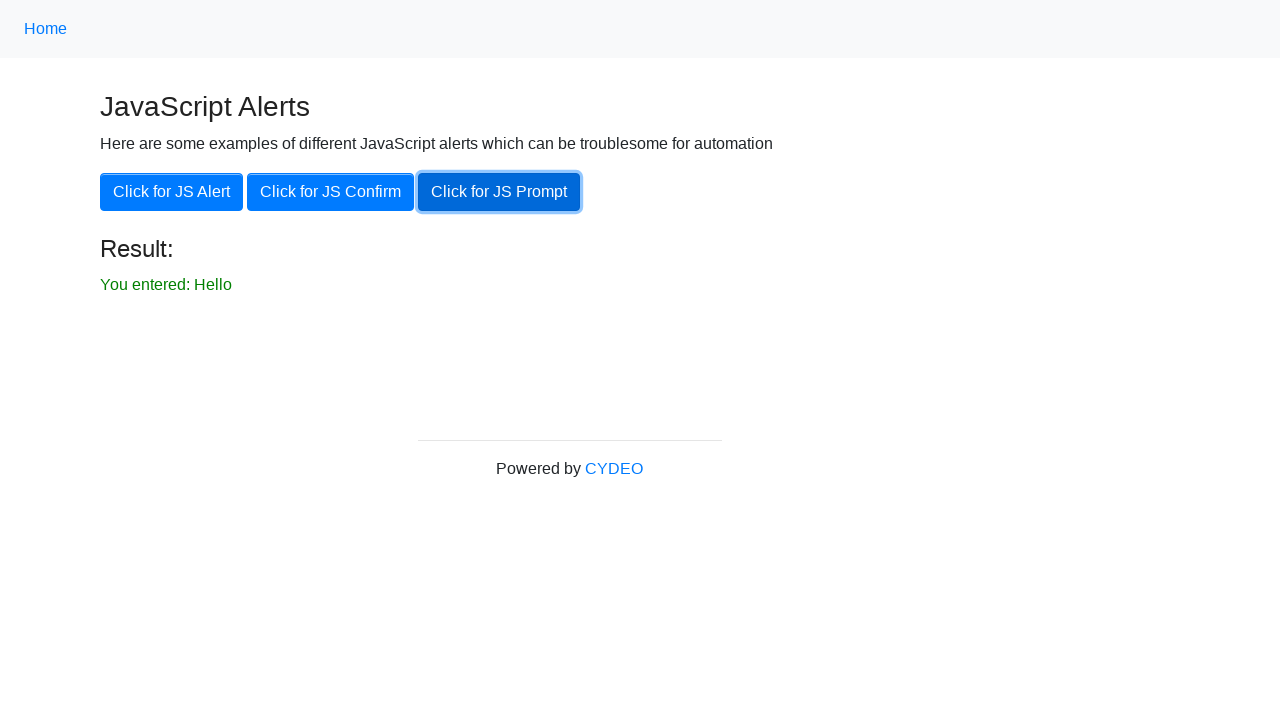